Navigates to the lyrics page of 99 Bottles of Beer website, clicks the lyrics submenu link, and collects all paragraph text to verify the complete song lyrics.

Starting URL: http://www.99-bottles-of-beer.net/lyrics.html

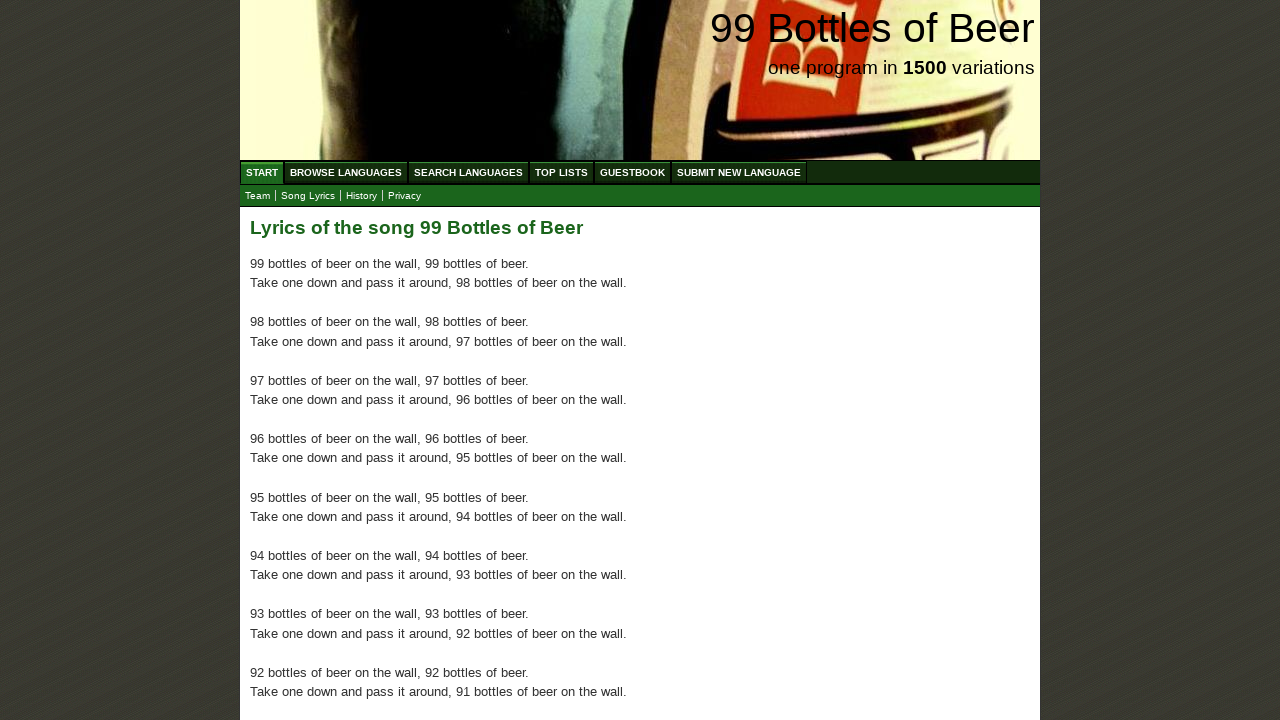

Clicked the lyrics submenu link at (308, 196) on xpath=//body/div[@id='wrap']/div[@id='navigation']/ul[@id='submenu']/li/a[@href=
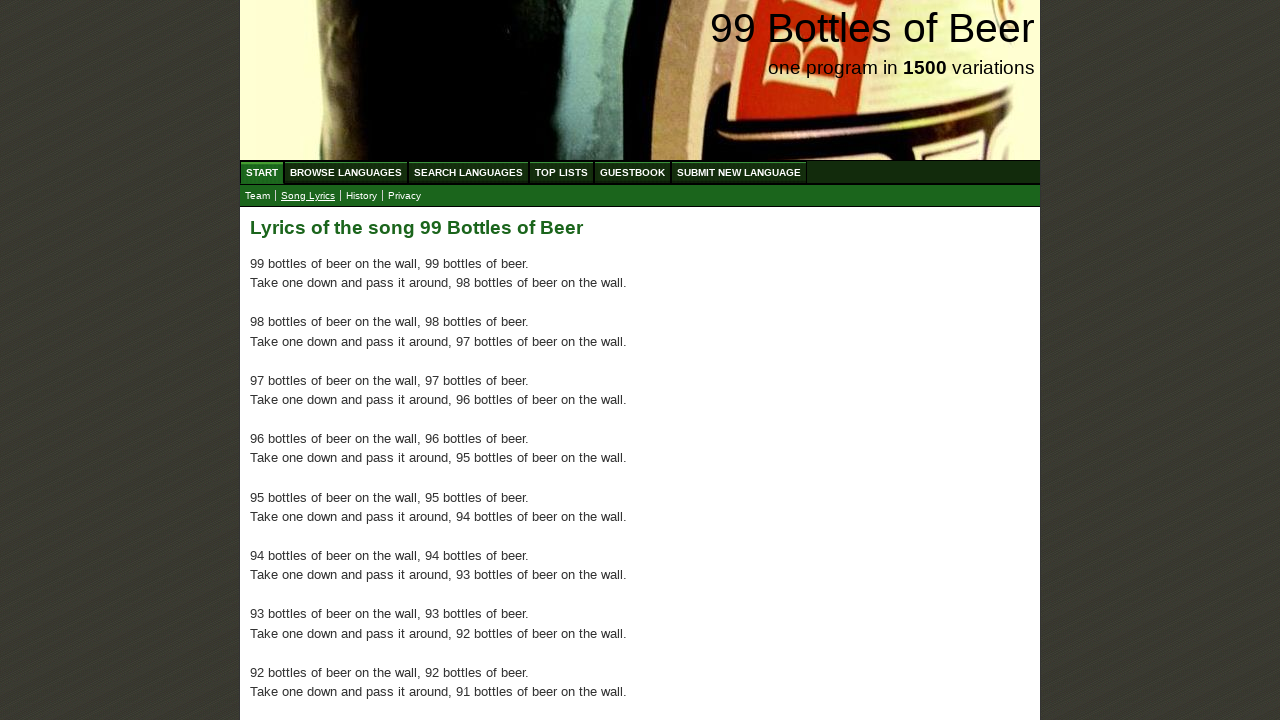

Lyrics content loaded successfully
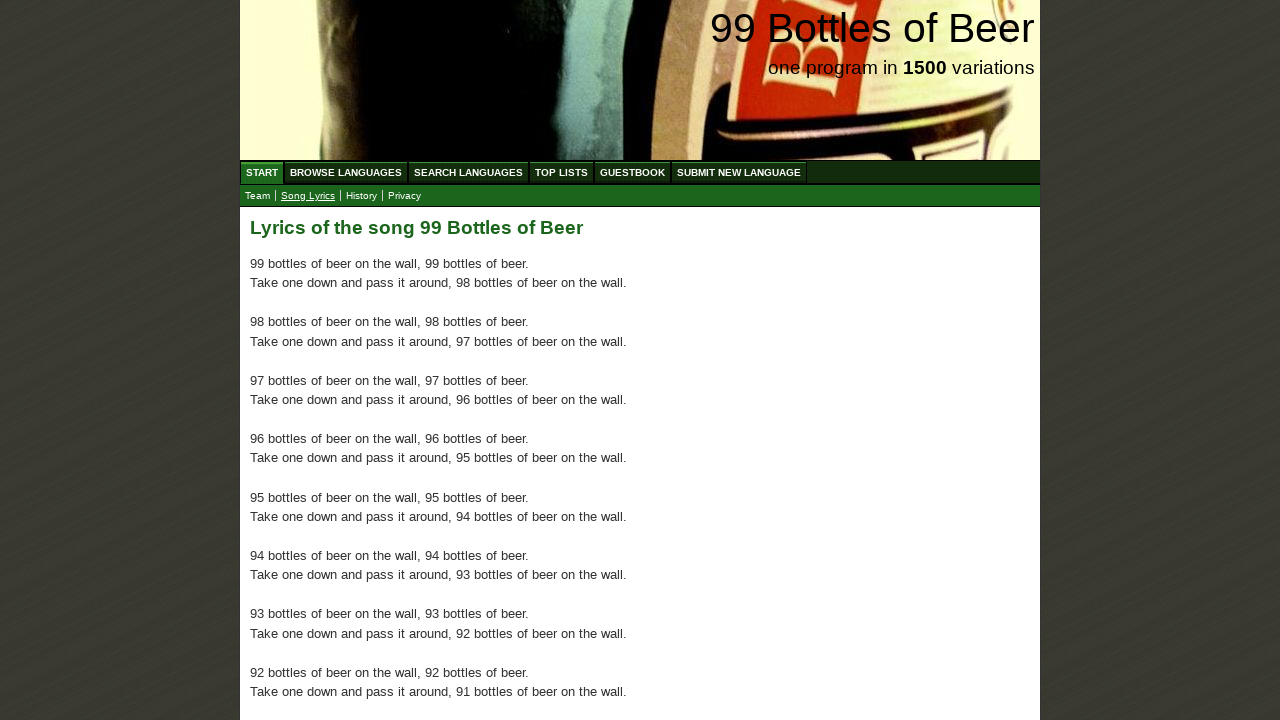

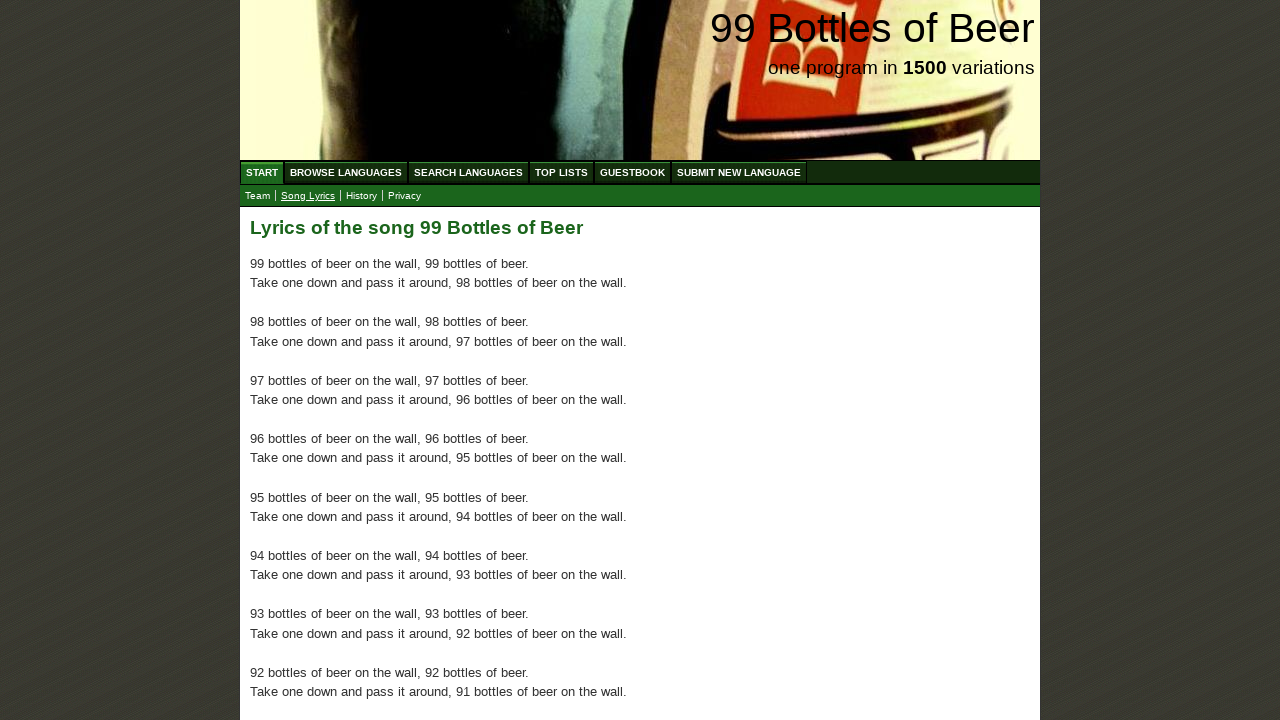